Tests iframe interaction by switching to an iframe containing a datepicker, clicking it, then switching back to the main page and filling a search field

Starting URL: https://jqueryui.com/datepicker/

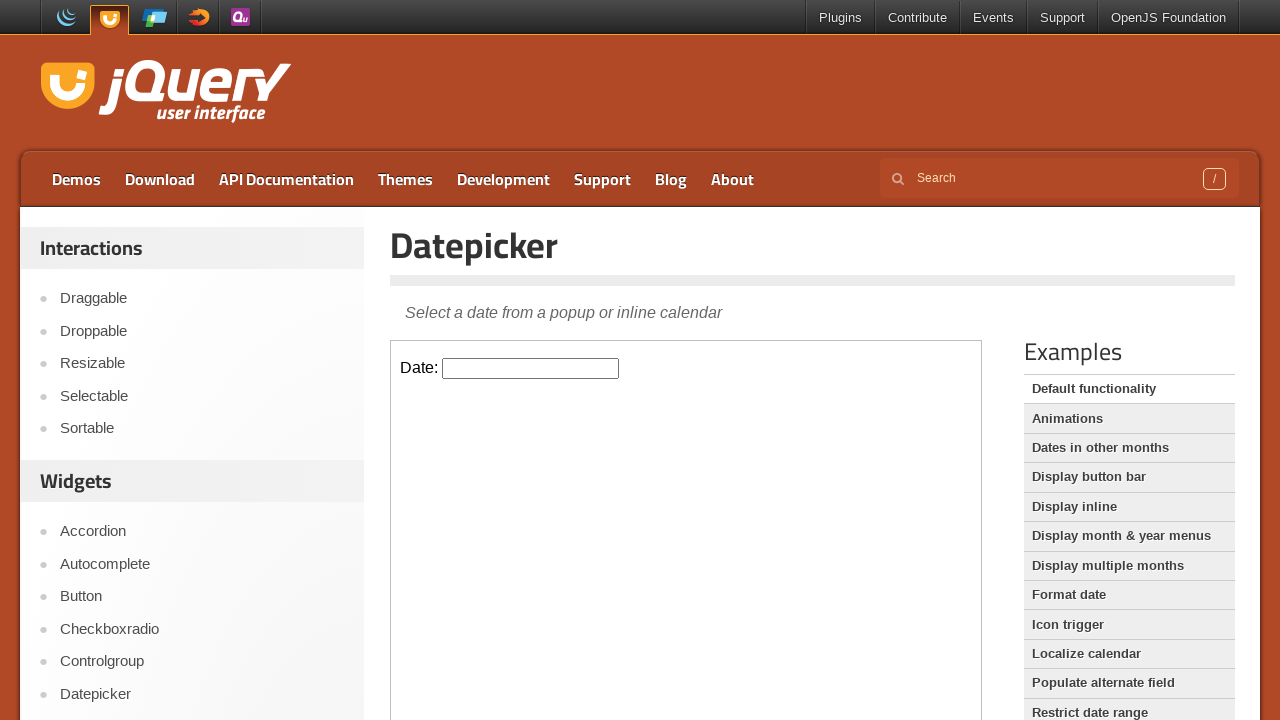

Located iframe containing datepicker
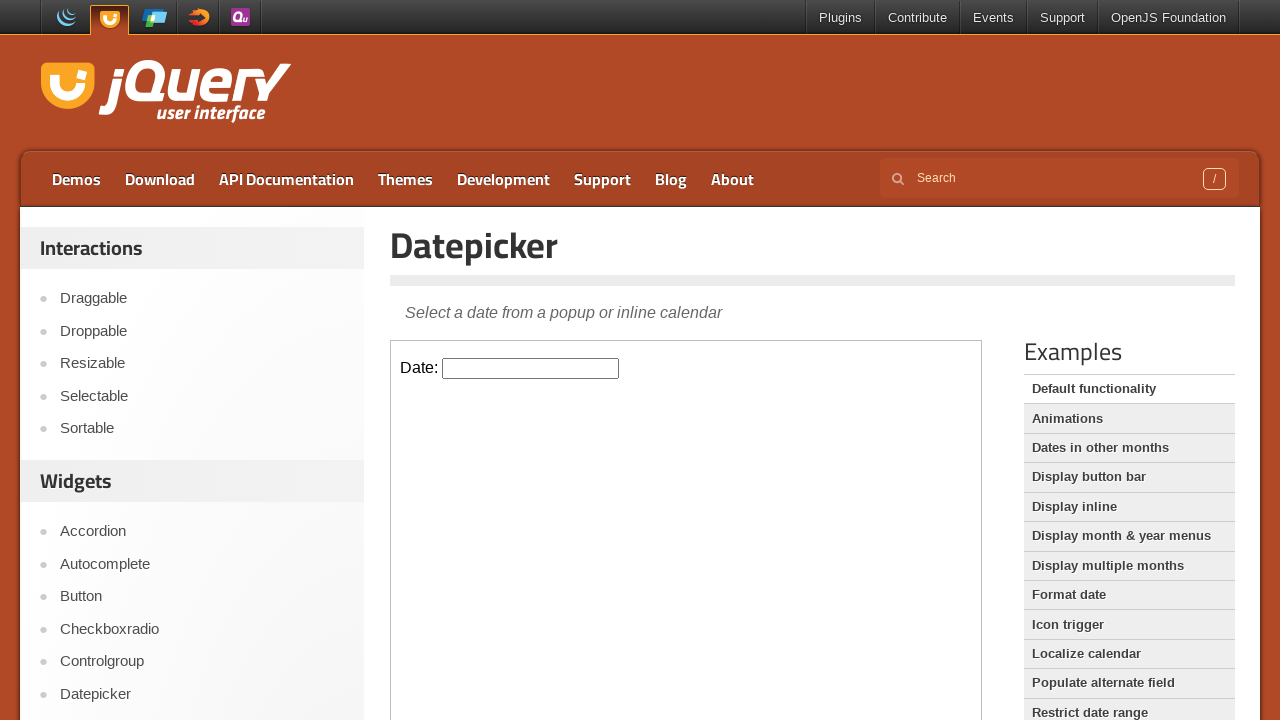

Clicked datepicker element inside iframe at (531, 368) on iframe >> nth=0 >> internal:control=enter-frame >> #datepicker
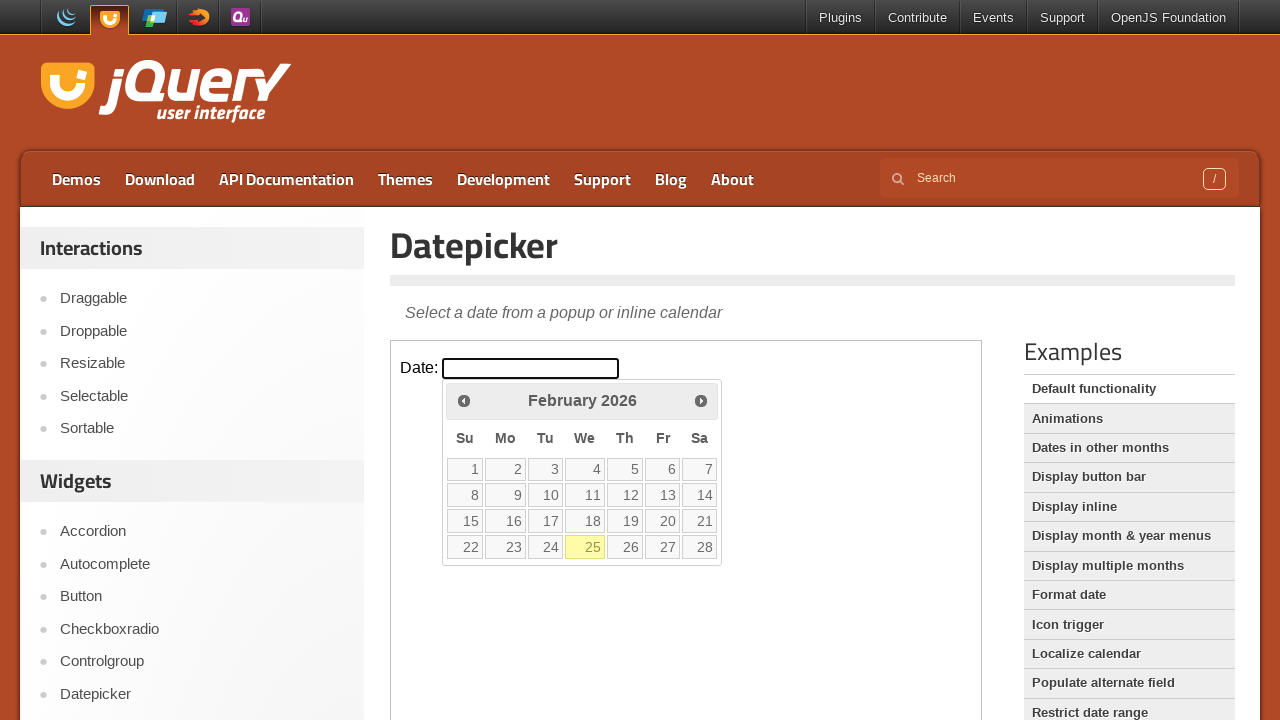

Filled search field on main page with 'This Test Complete' on input[name='s']
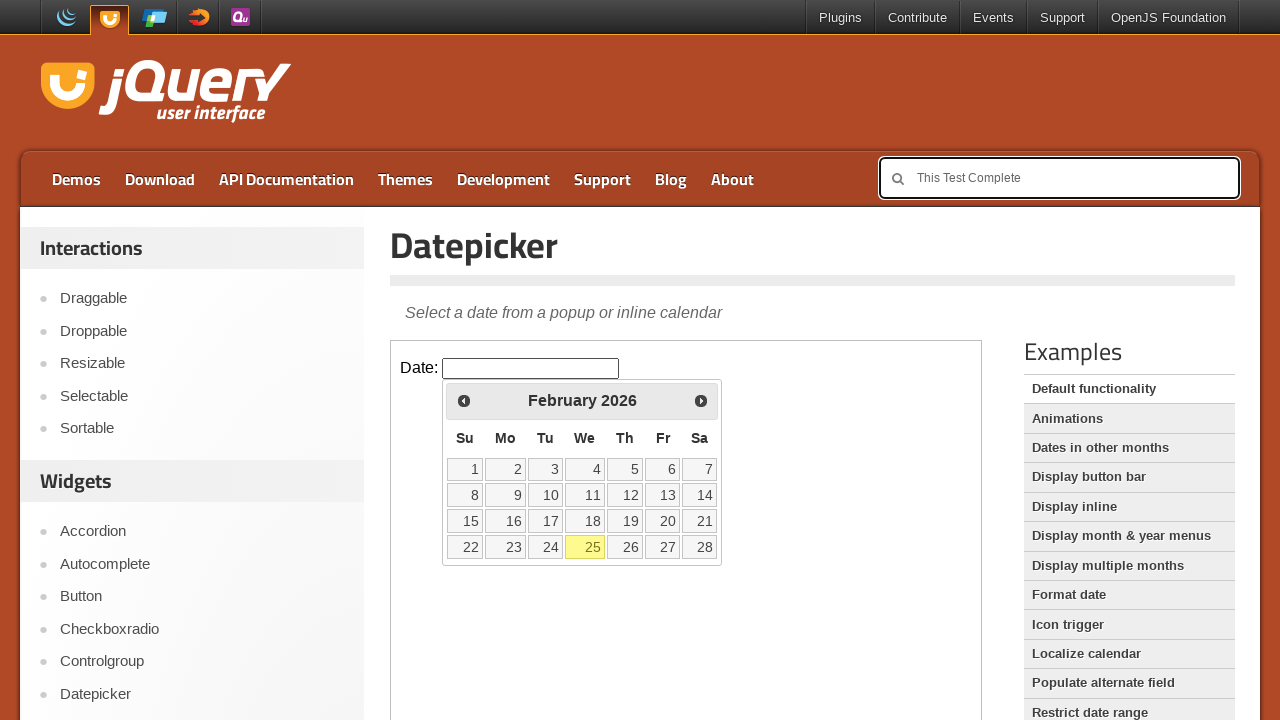

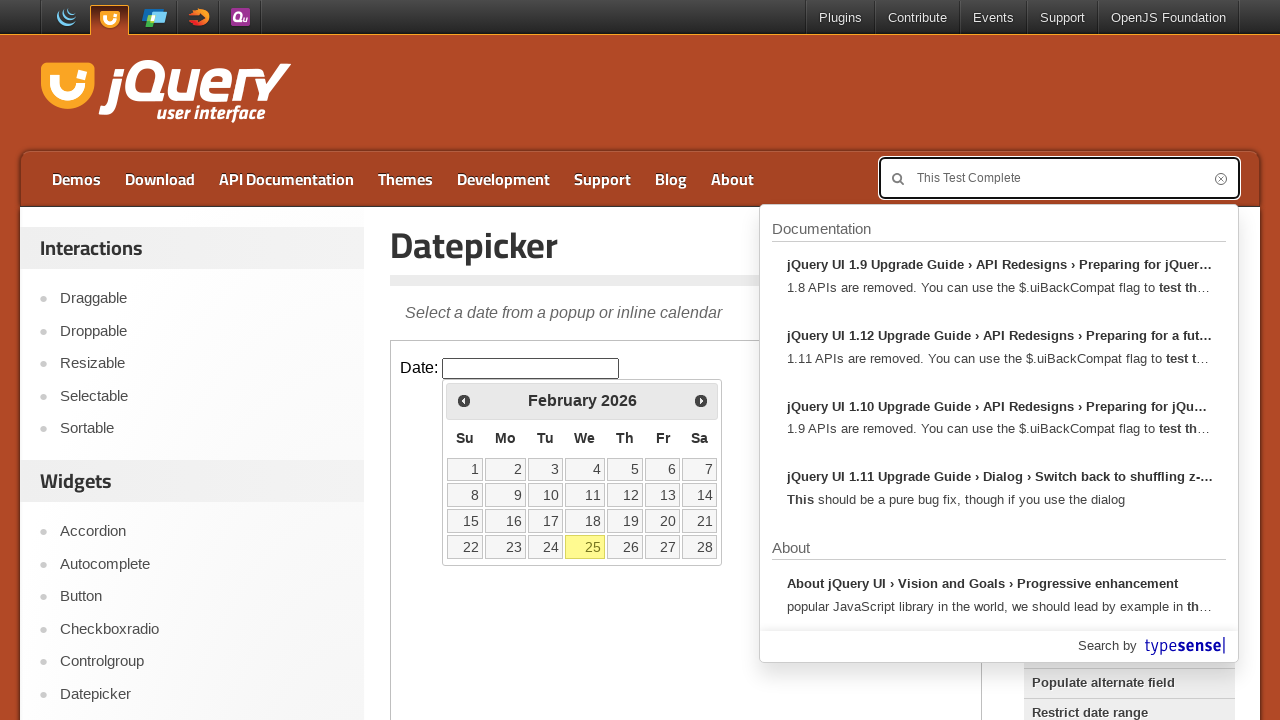